Tests signup validation by entering numbers in the first name field and verifying the error message

Starting URL: https://www.sharelane.com/cgi-bin/main.py

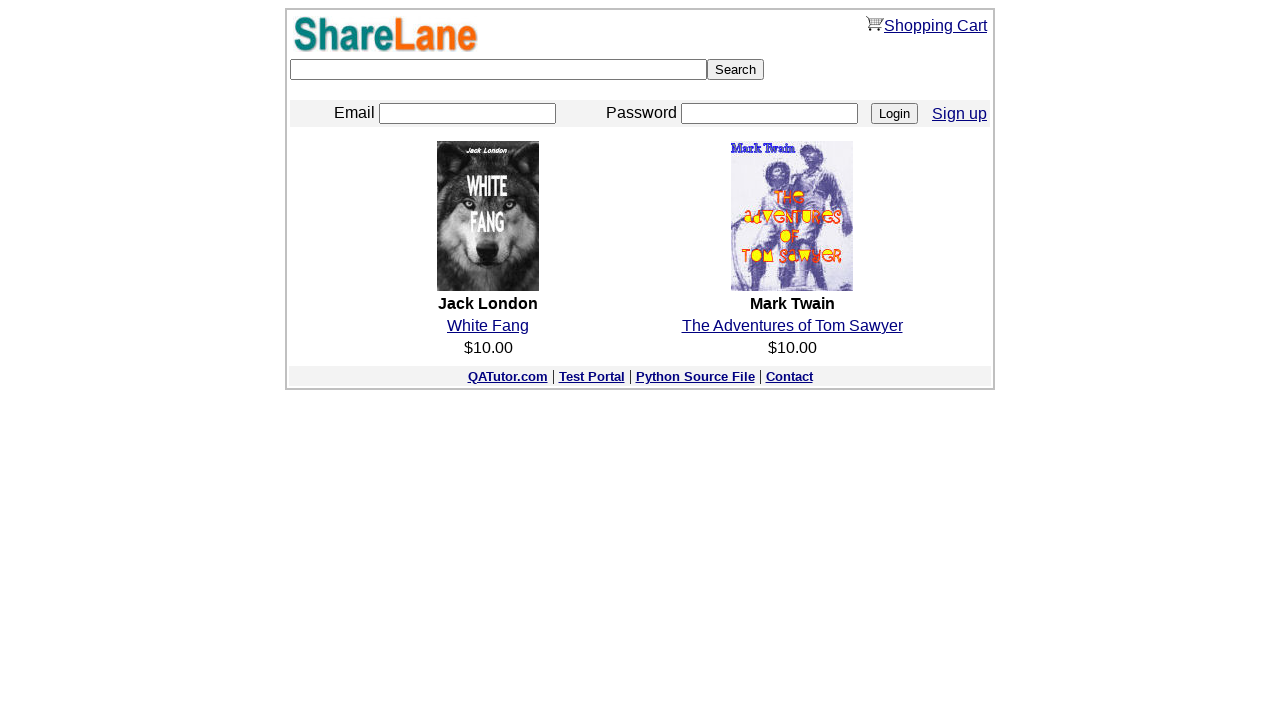

Clicked Sign Up link at (960, 113) on a[href='./register.py']
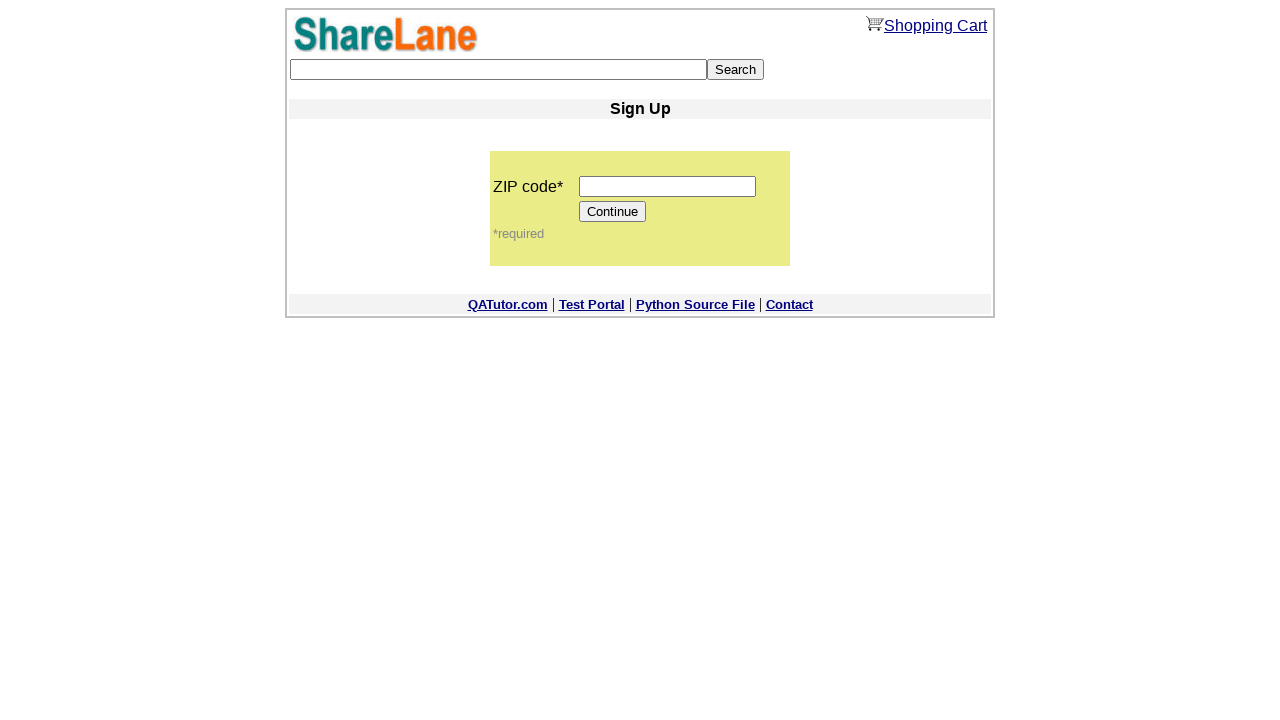

Entered zip code '12345' on input[name='zip_code']
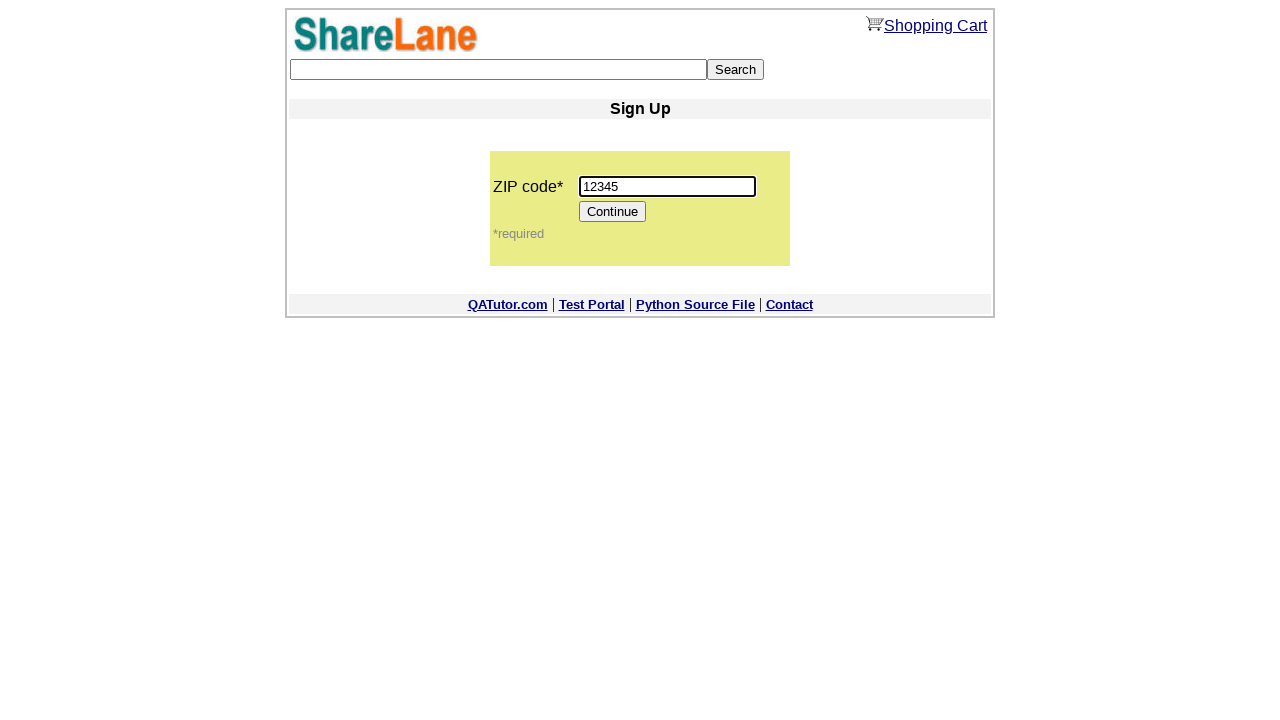

Clicked Continue button at (613, 212) on input[value='Continue']
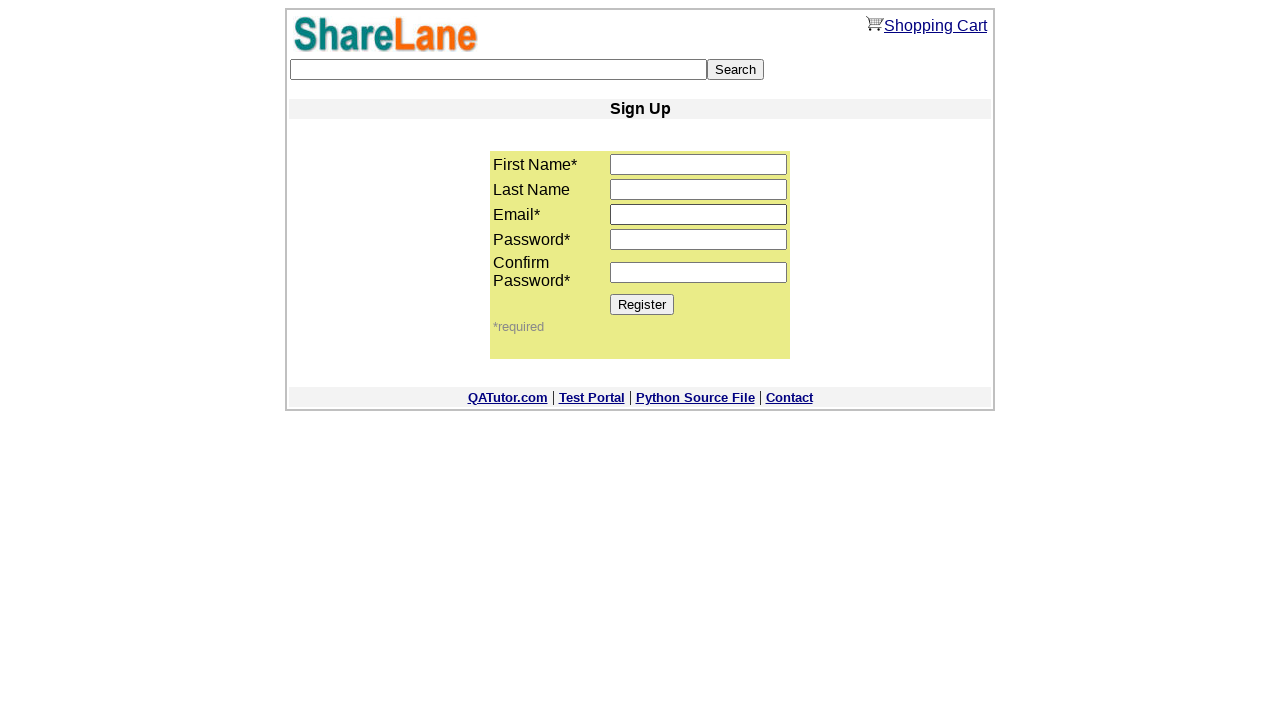

Entered invalid first name with numbers '123456' on input[name='first_name']
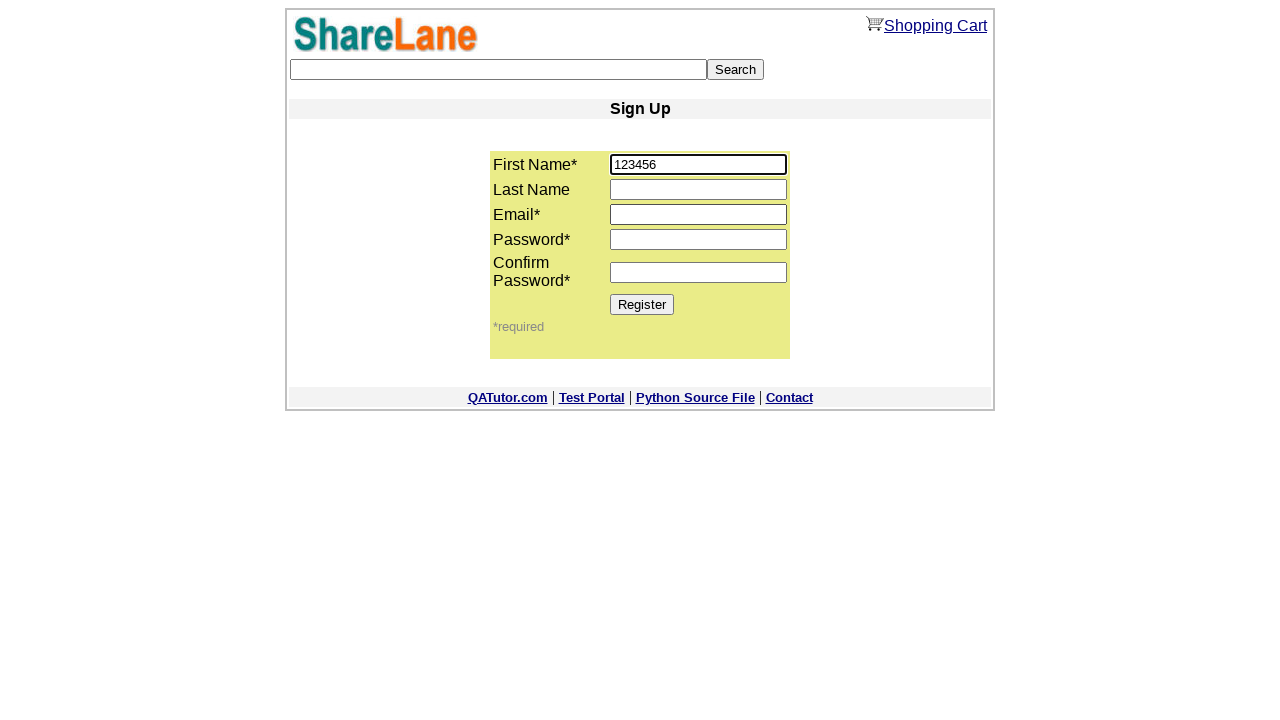

Entered email 'testmail789@gmail.com' on input[name='email']
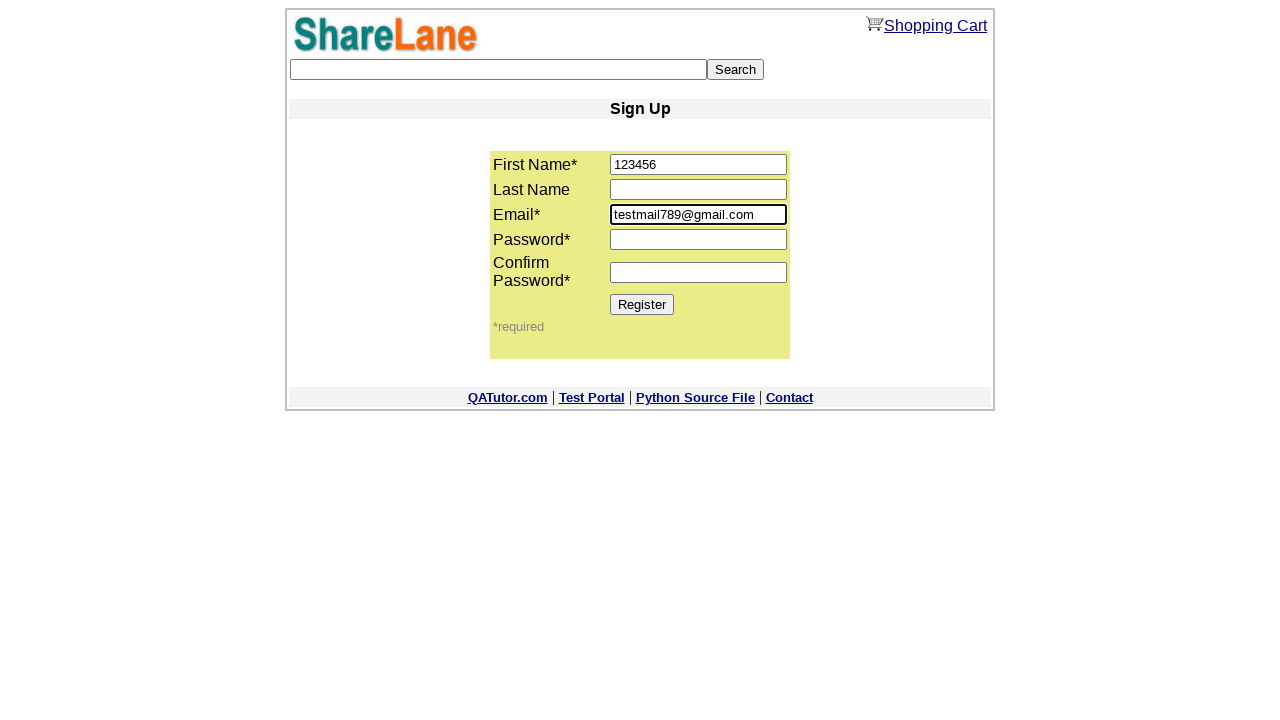

Entered password in password1 field on input[name='password1']
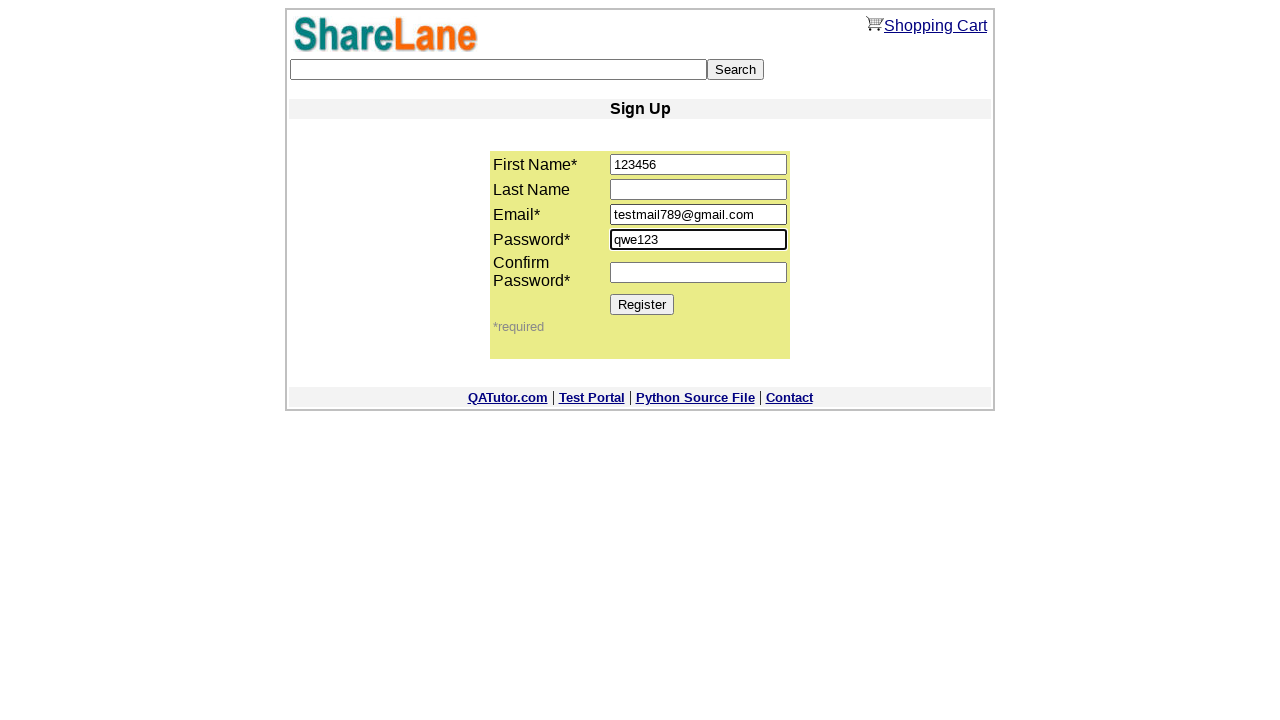

Entered password in password2 field (confirmation) on input[name='password2']
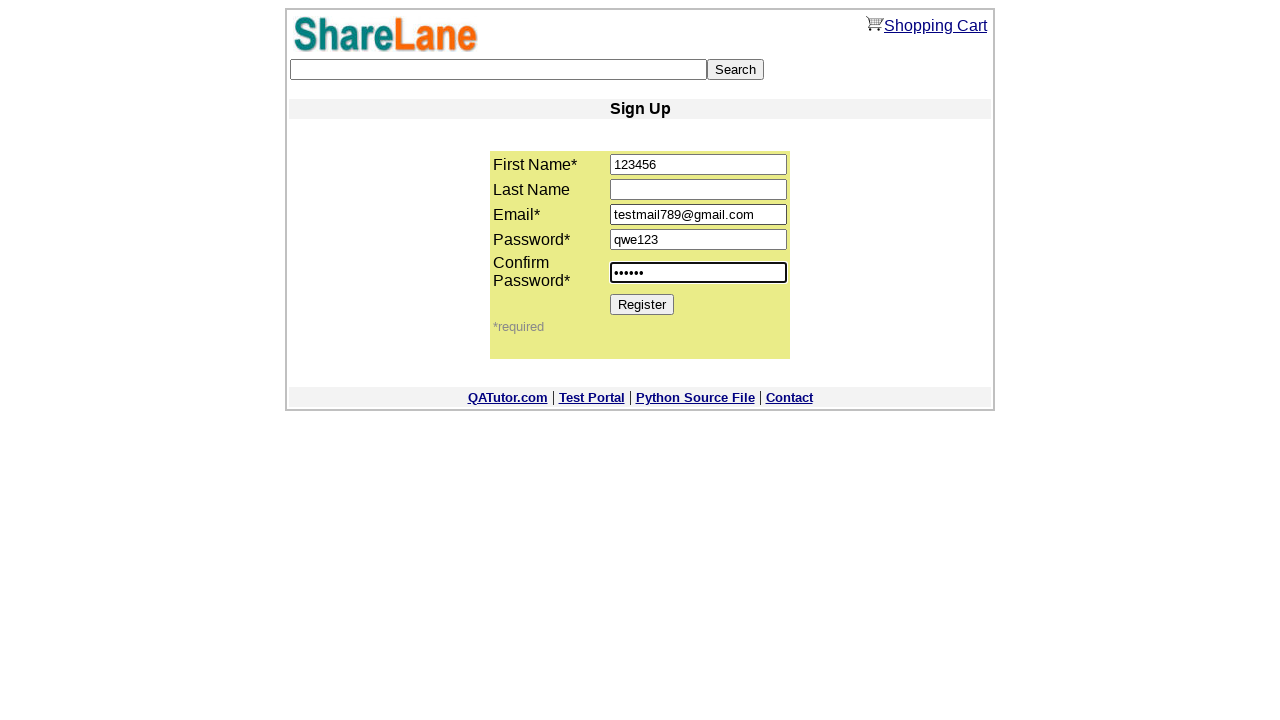

Clicked Register button at (642, 304) on input[value='Register']
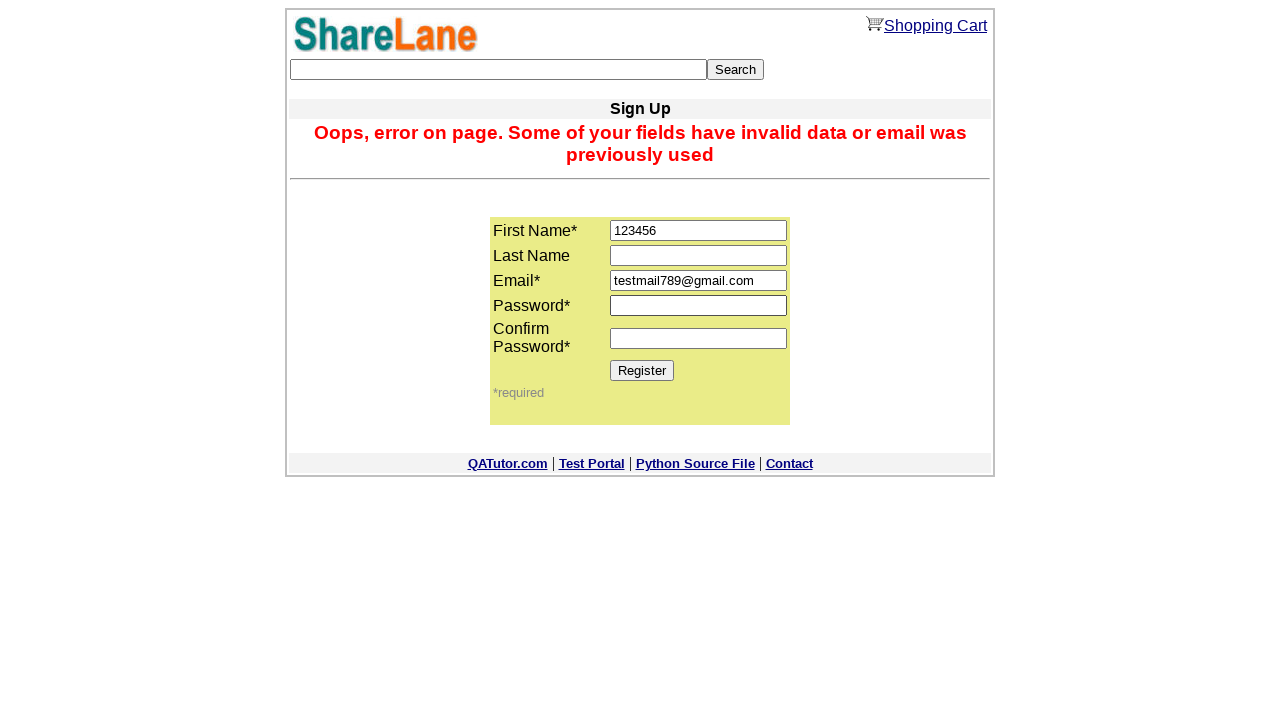

Error message appeared on page
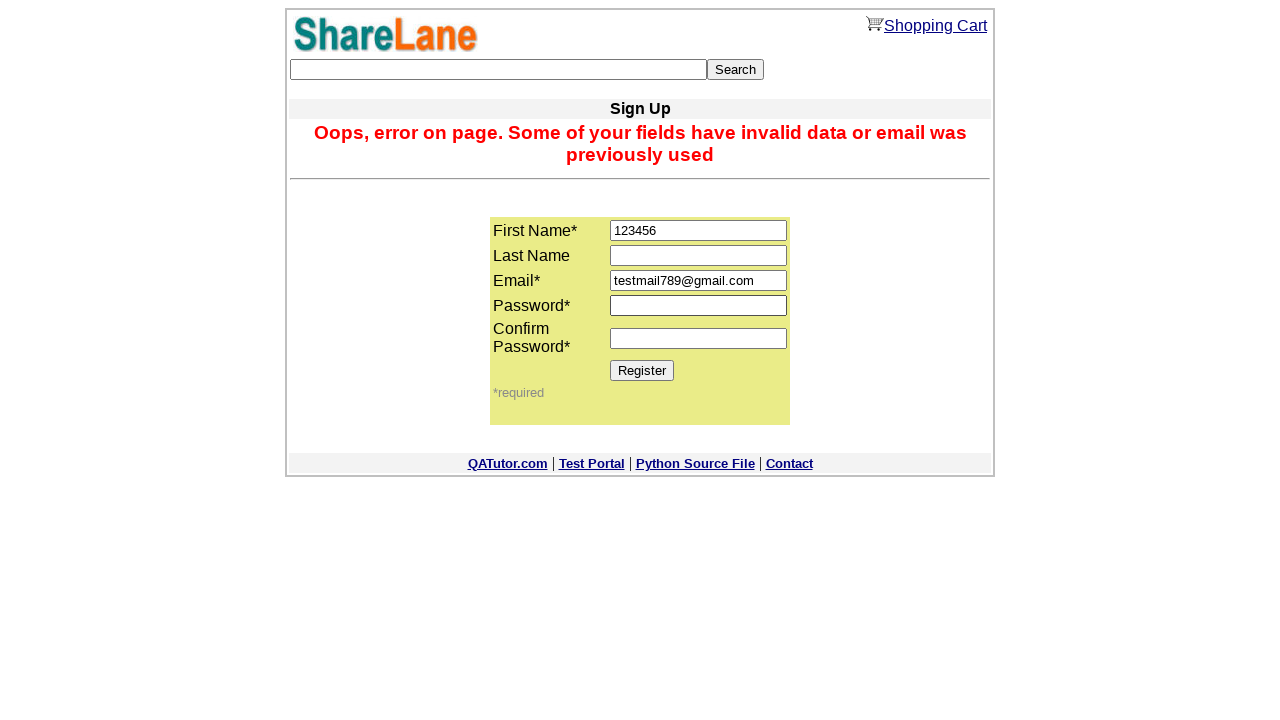

Verified error message: 'Oops, error on page. Some of your fields have invalid data or email was previously used'
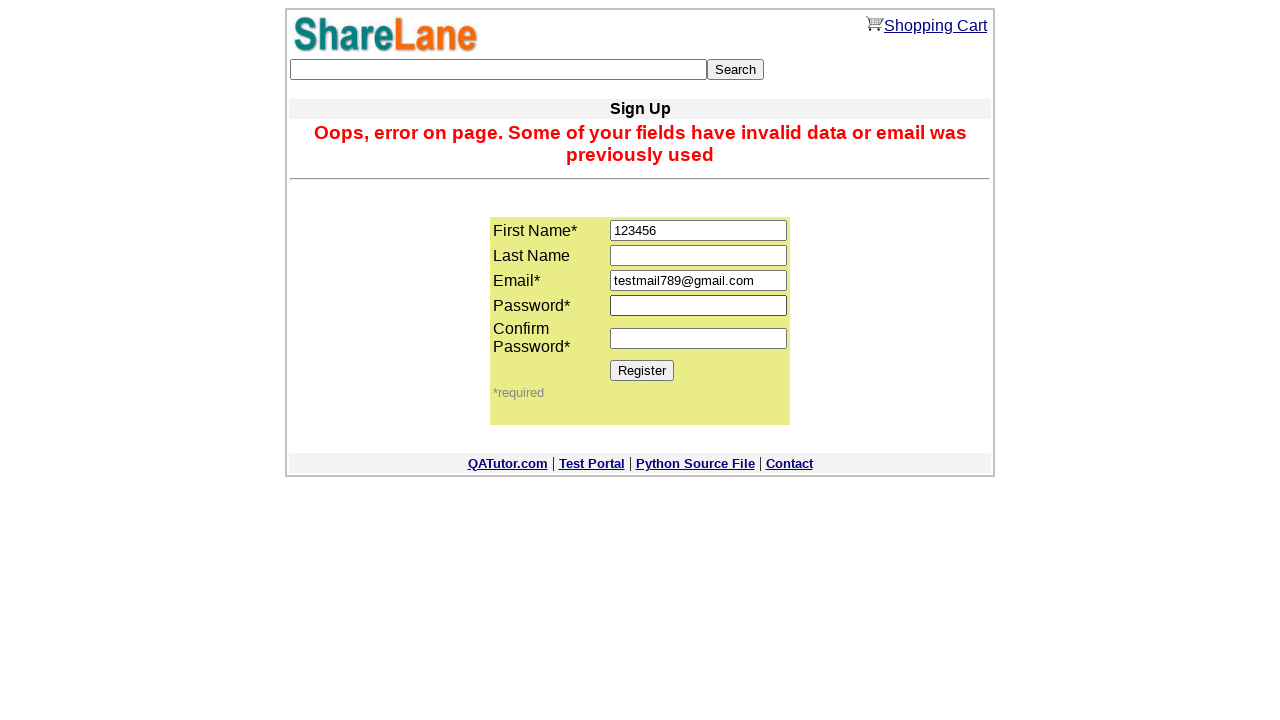

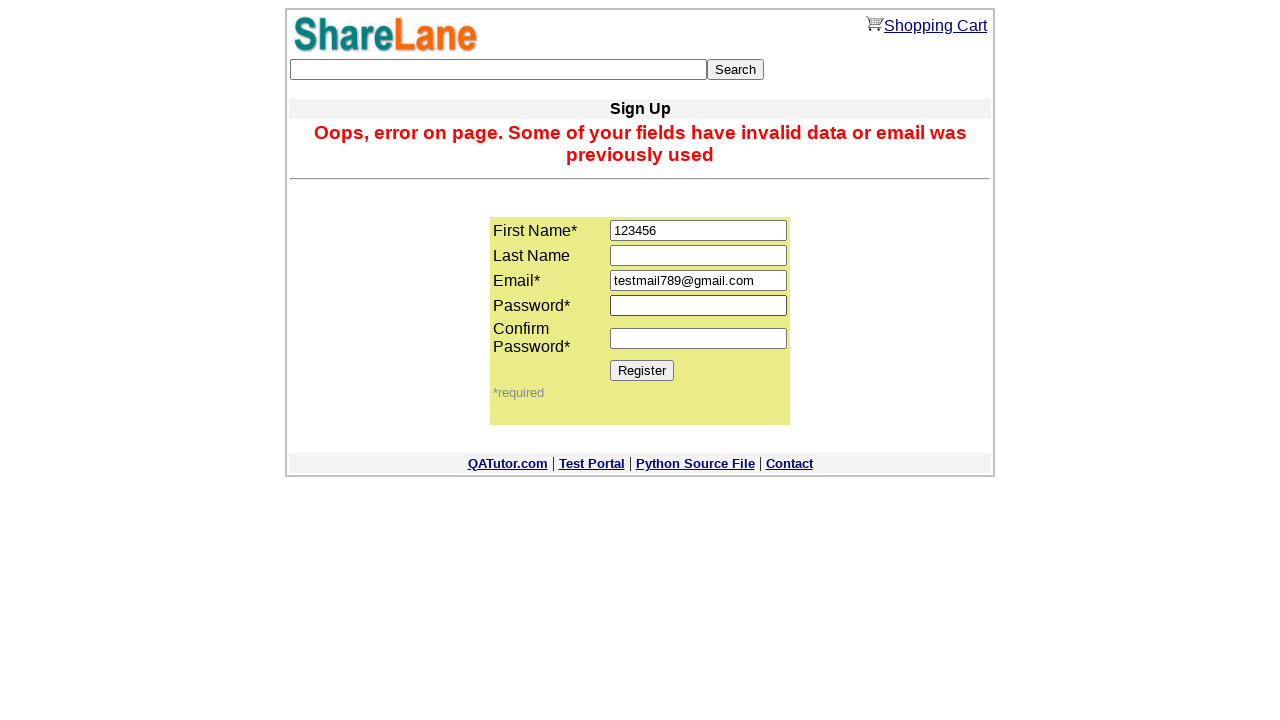